Tests clicking a button with a dynamic ID on the UI Testing Playground website to verify interaction with elements that have changing identifiers.

Starting URL: http://uitestingplayground.com/dynamicid

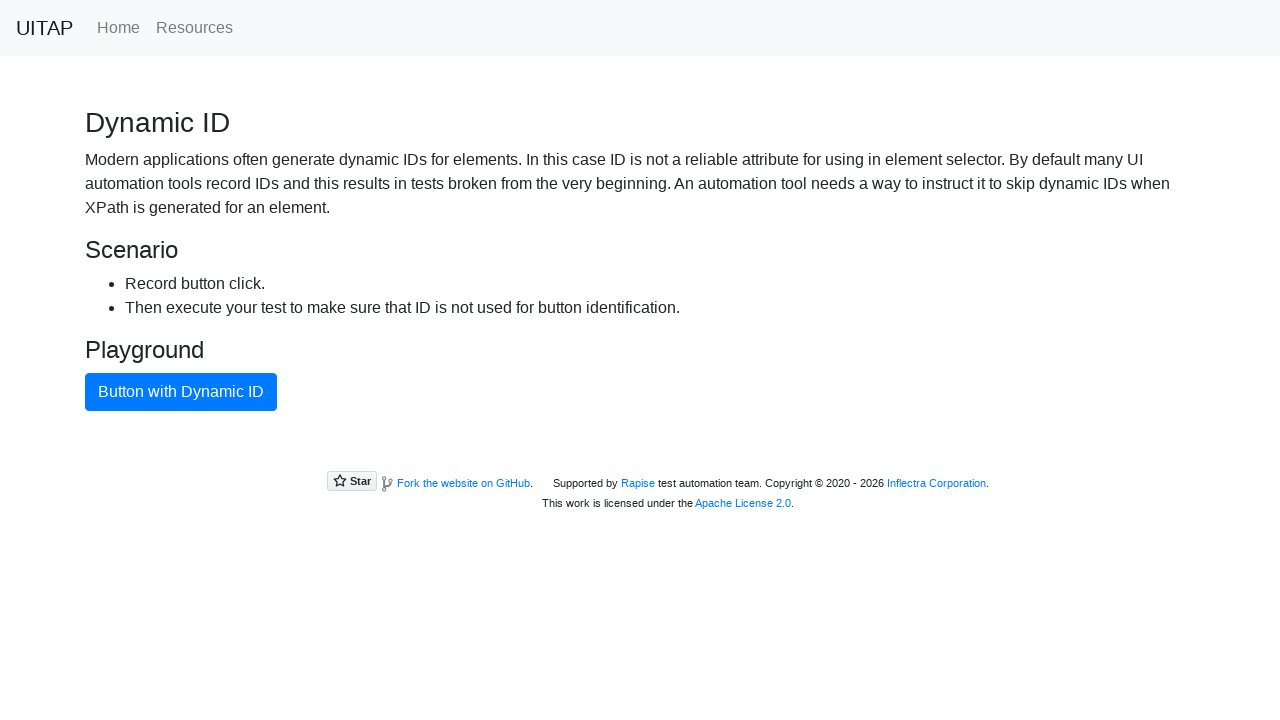

Waited for dynamic button to be visible
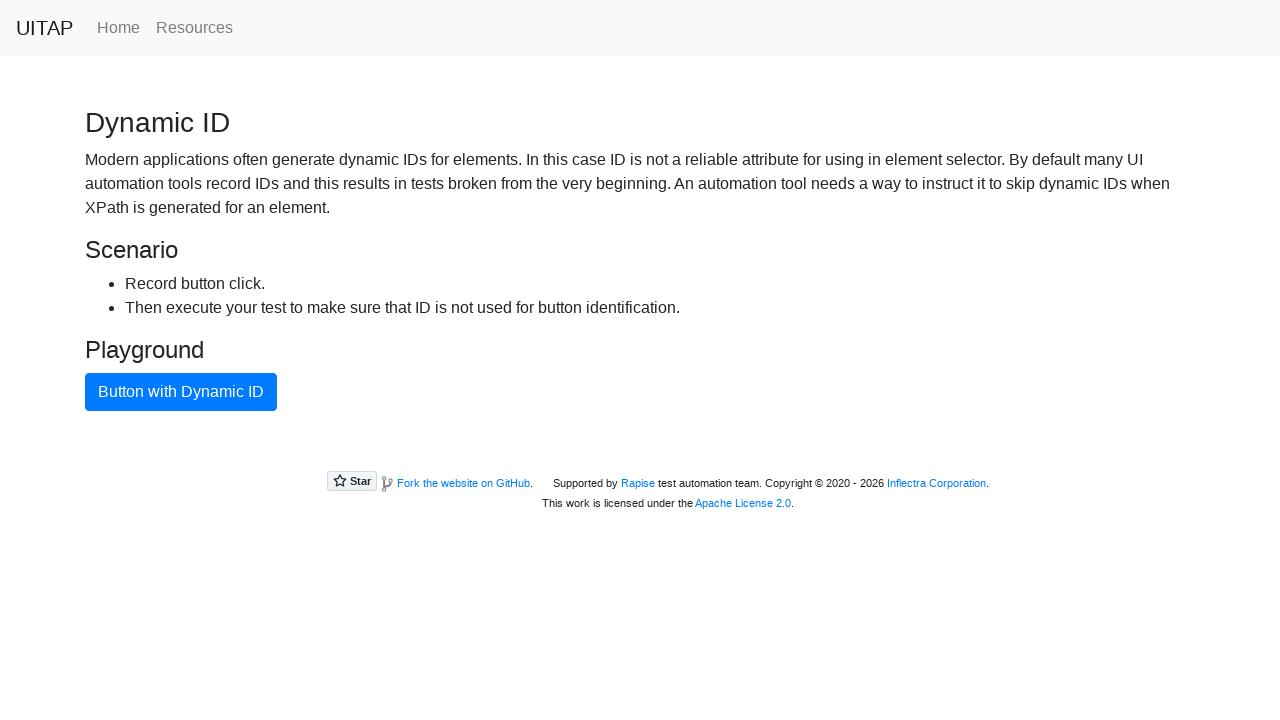

Clicked button with dynamic ID using CSS class selector at (181, 392) on .btn.btn-primary
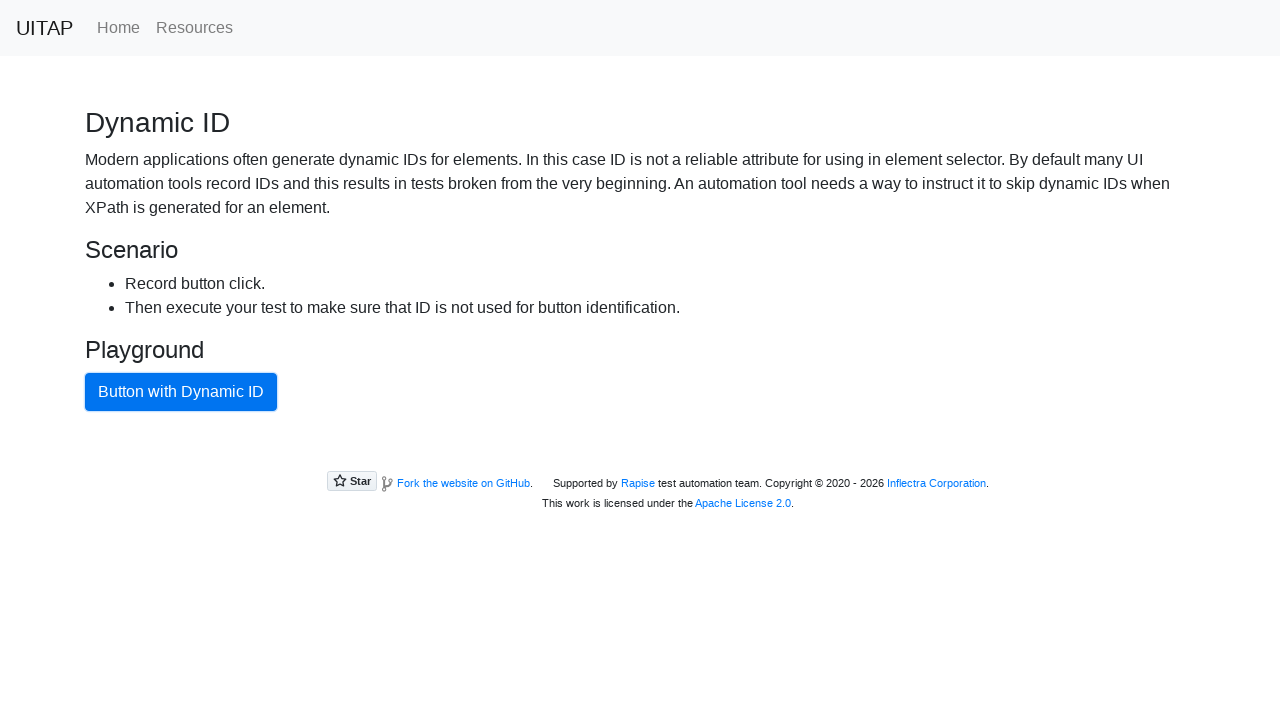

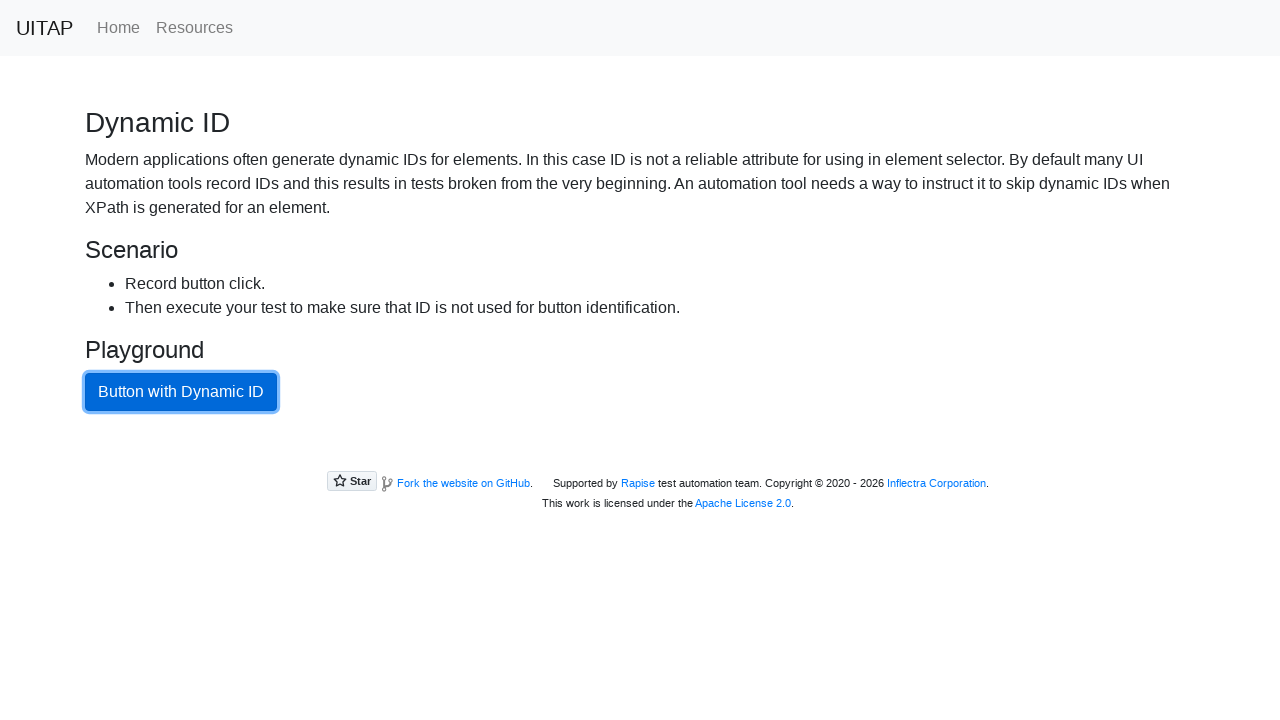